Navigates to an iframe demo page and verifies that the heading text element is accessible and enabled

Starting URL: https://the-internet.herokuapp.com/iframe

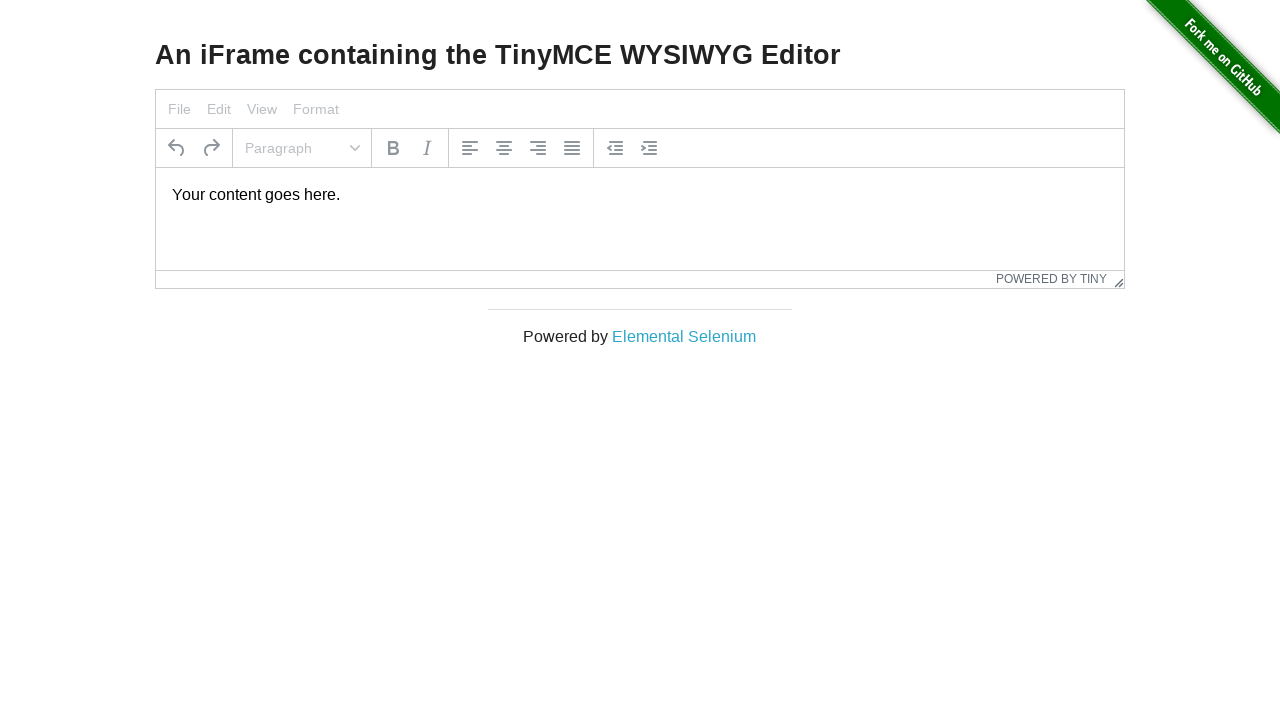

Navigated to iframe demo page
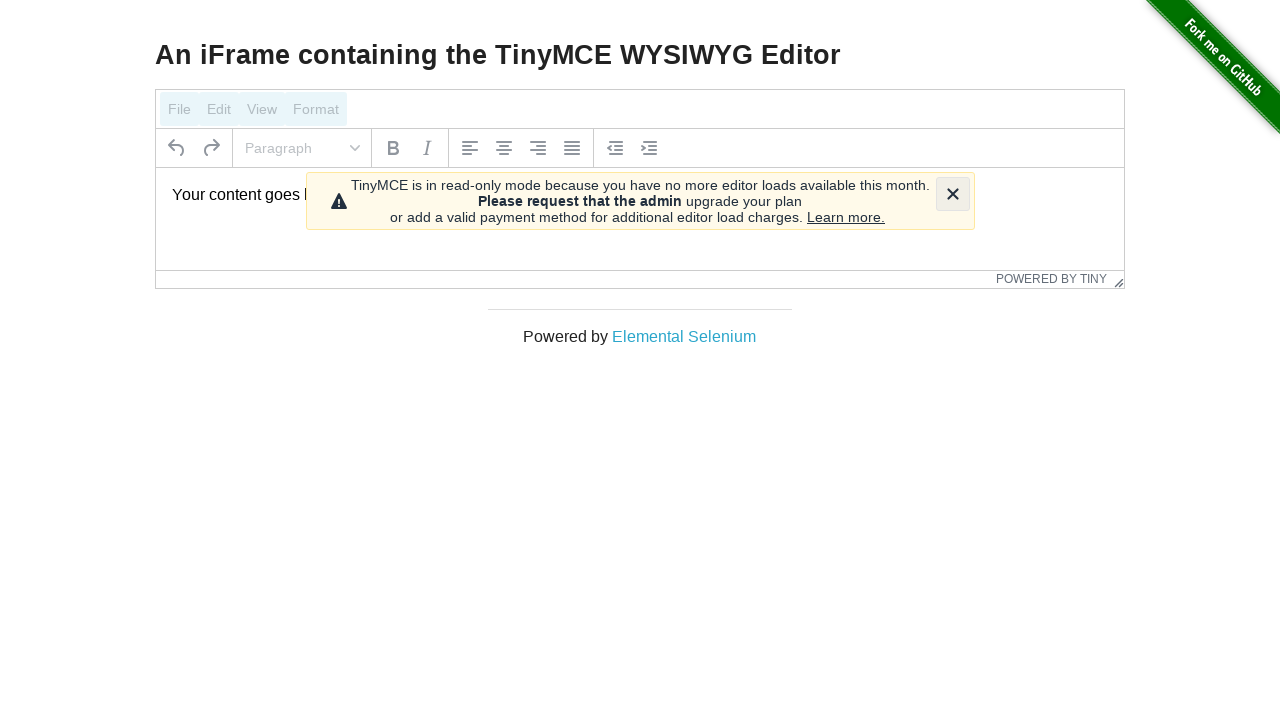

Located heading element (h3)
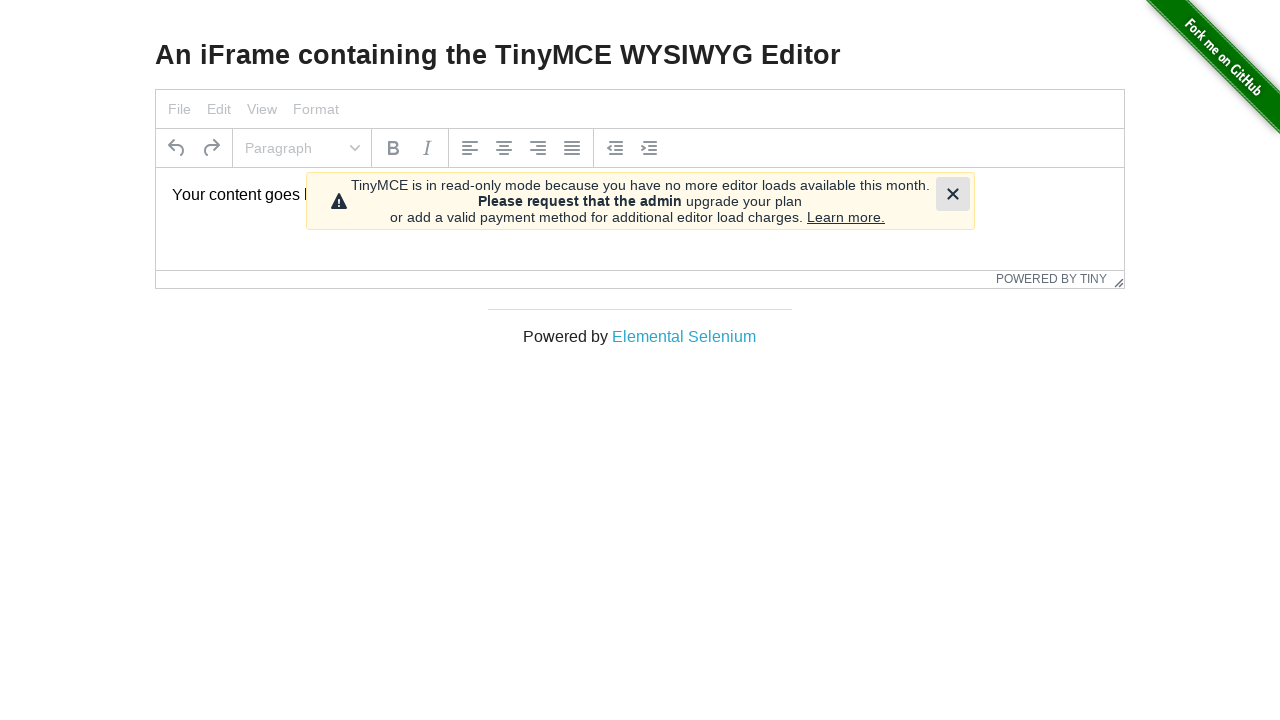

Heading element is now visible
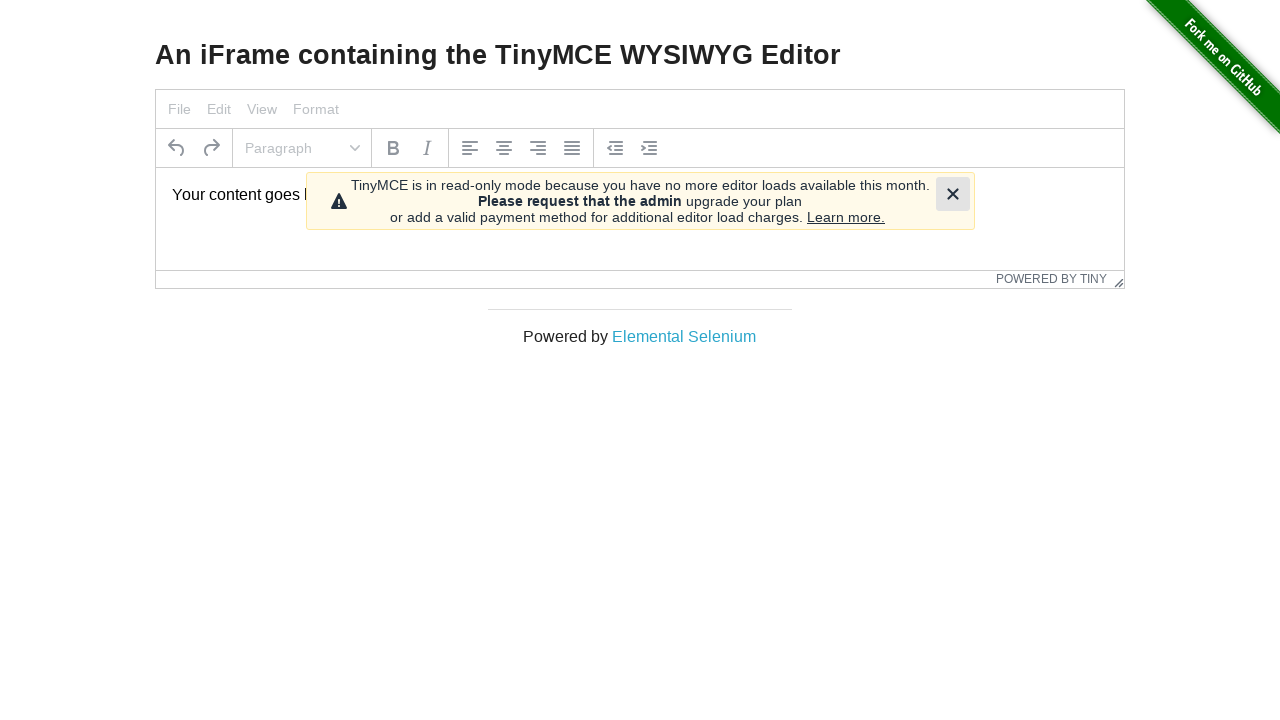

Verified that heading element is enabled
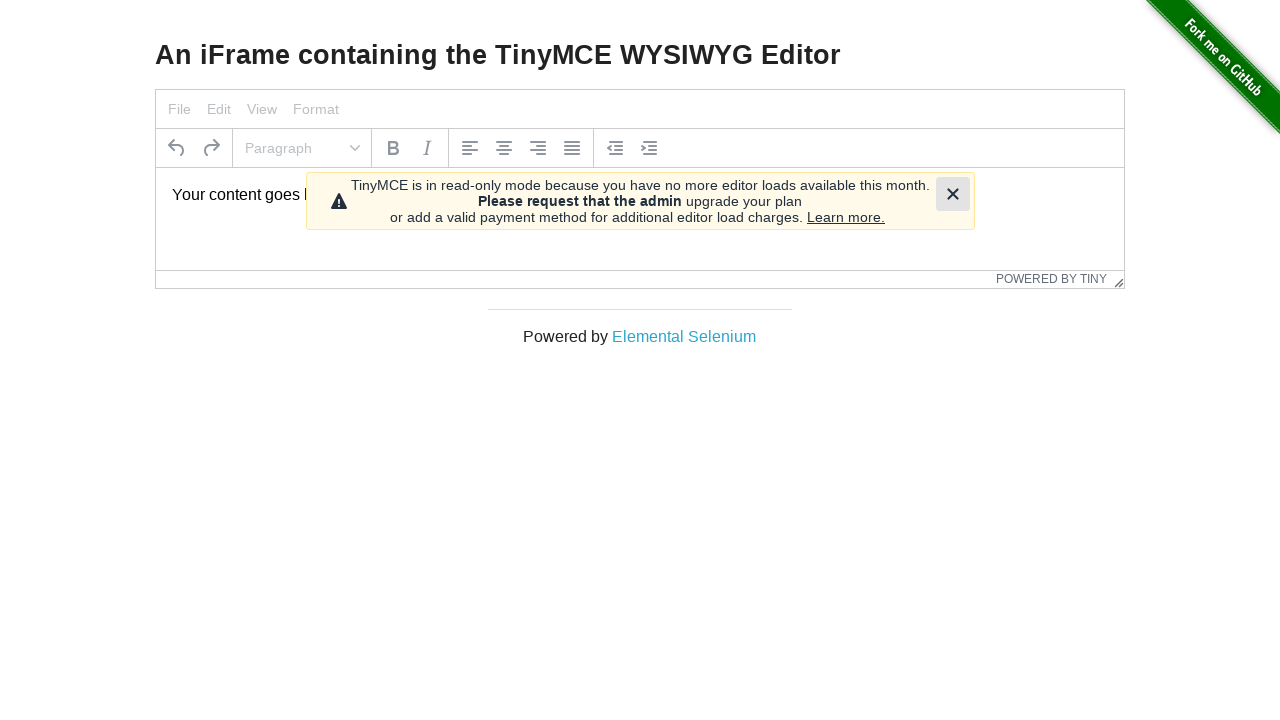

Retrieved heading text content: 'An iFrame containing the TinyMCE WYSIWYG Editor'
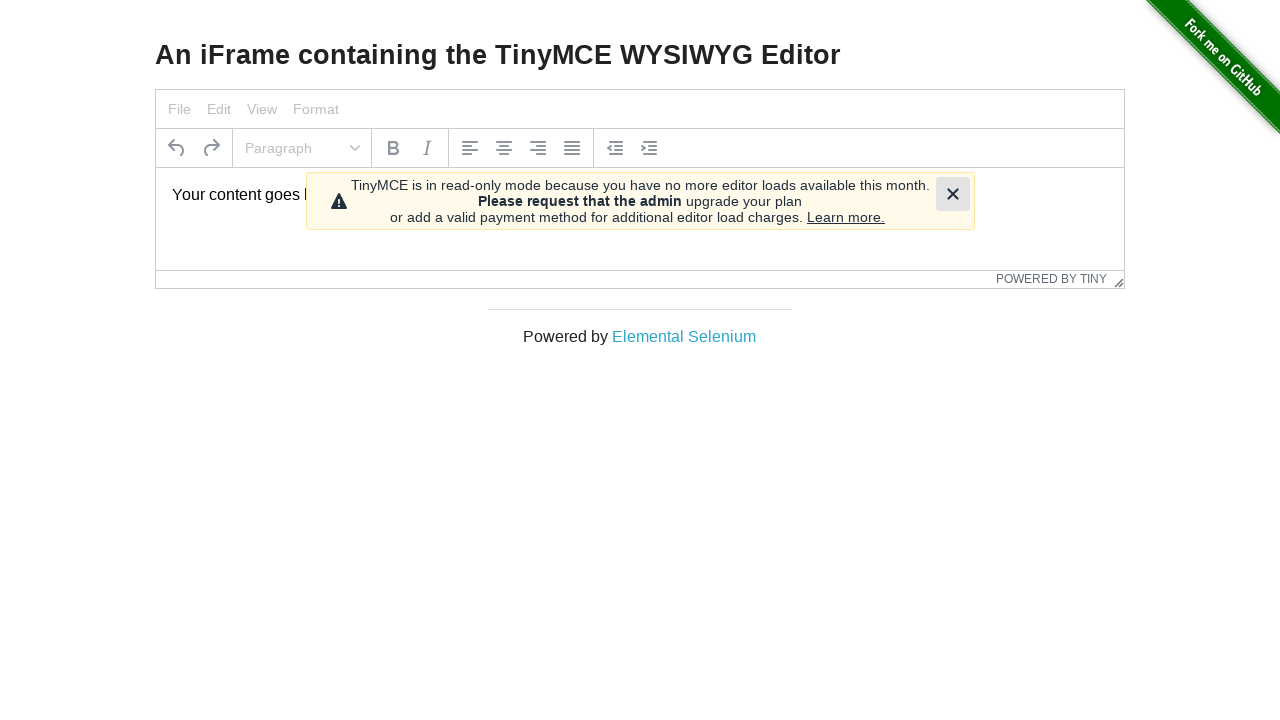

Printed heading text to console
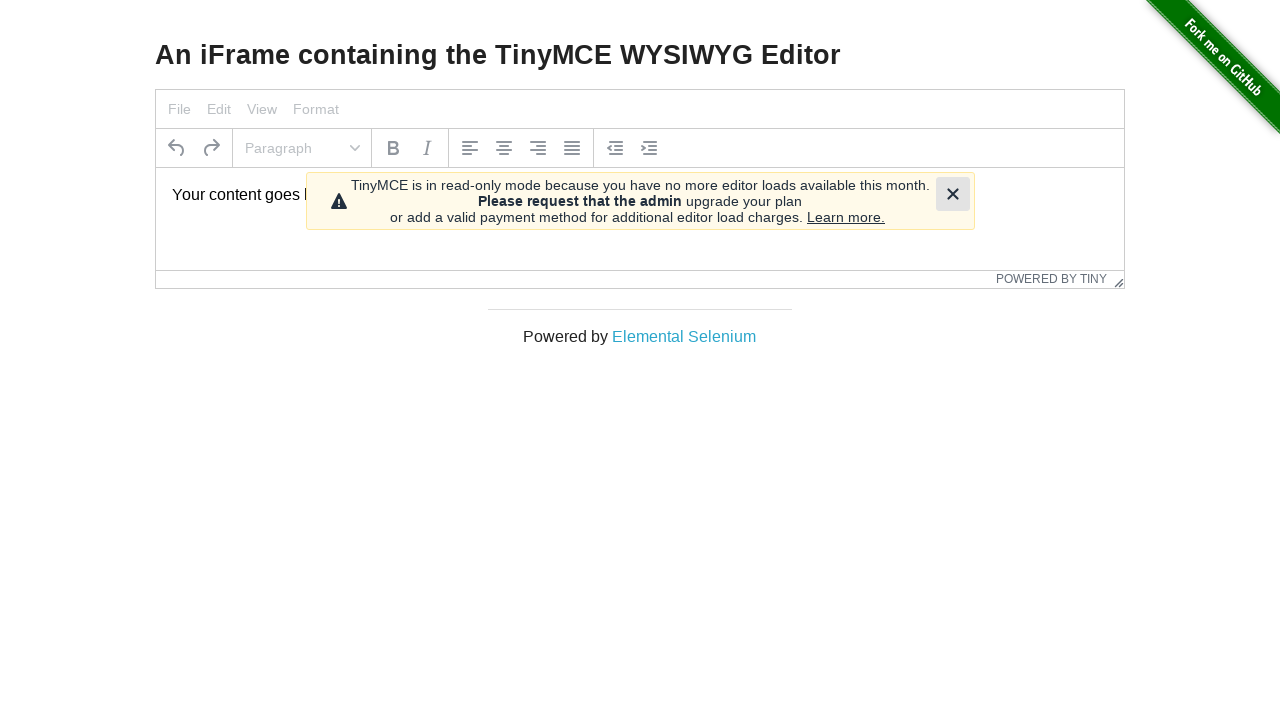

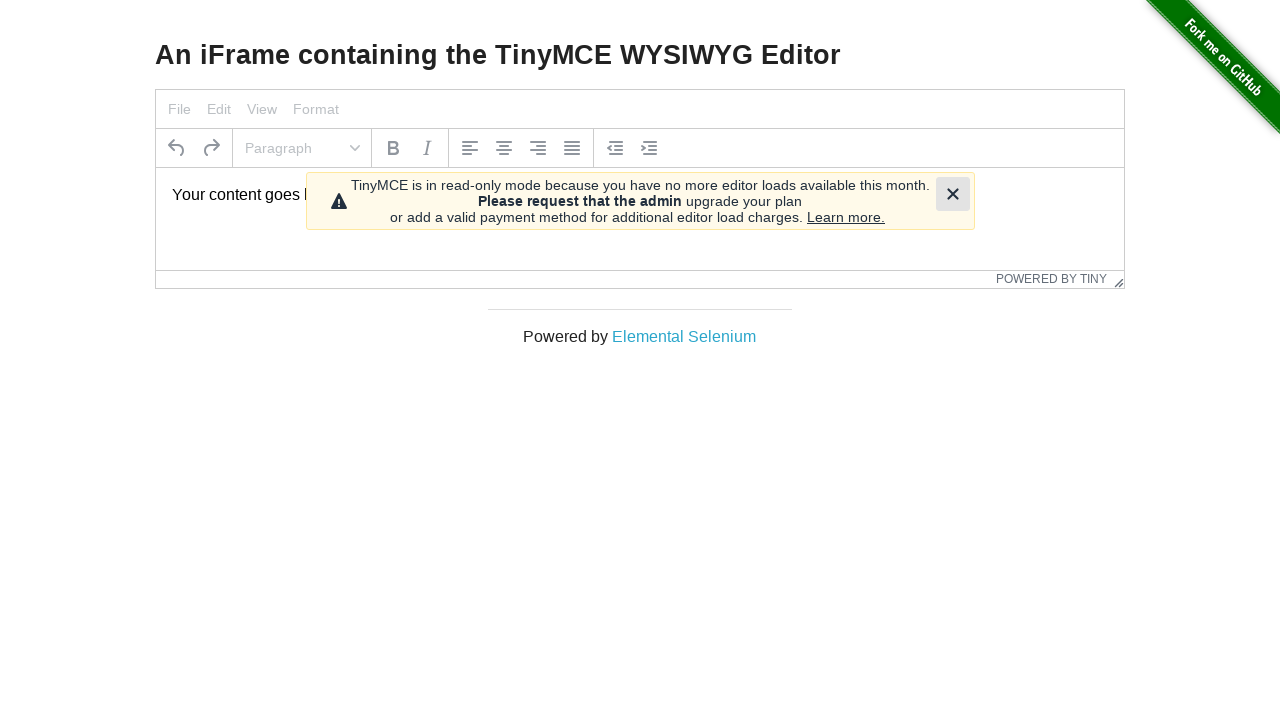